Fills out a text box form with user details including name, email, and addresses, then submits the form

Starting URL: https://demoqa.com/text-box

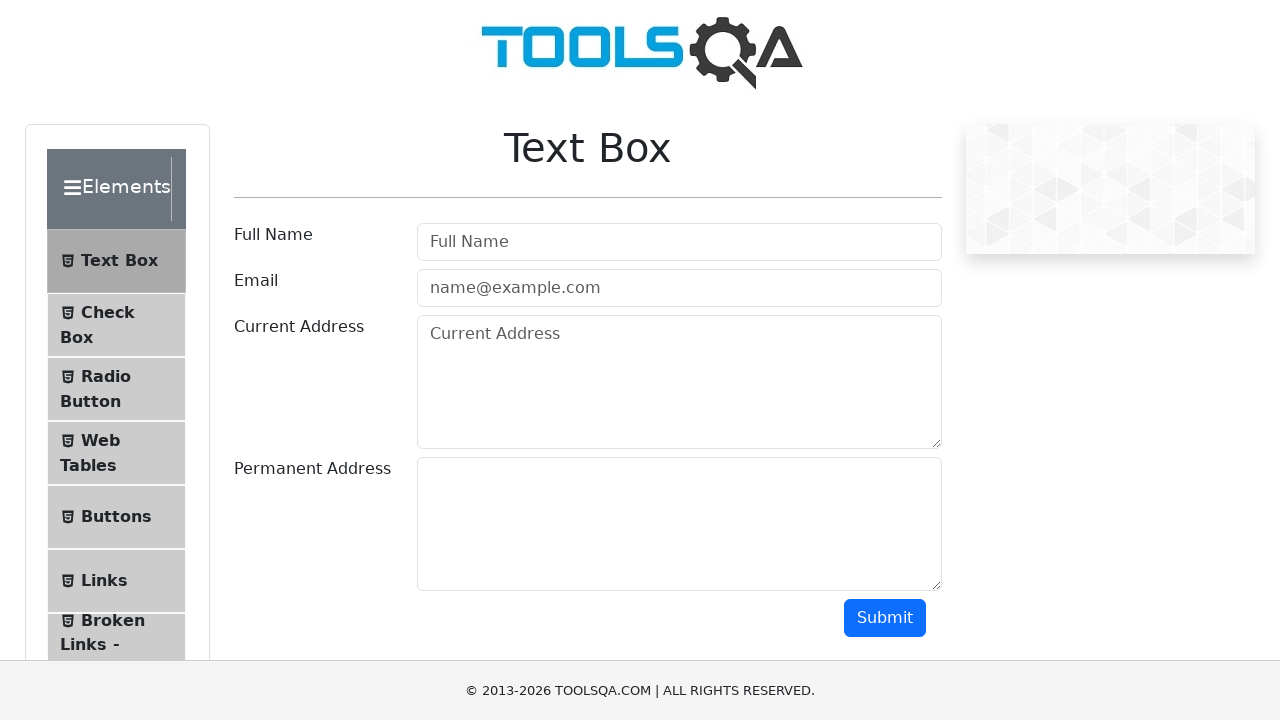

Filled user name field with 'Ashok Katuri' on #userName
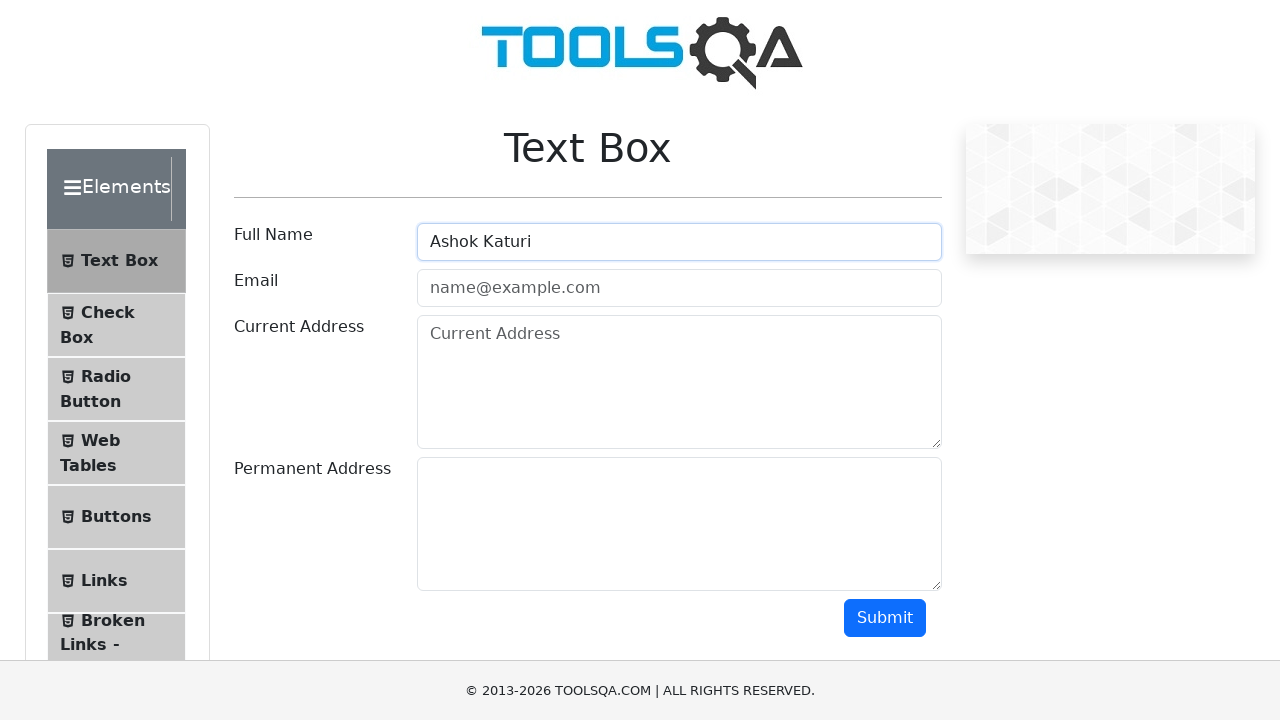

Filled email field with 'Ashok.Katuri@moolyaed.com' on #userEmail
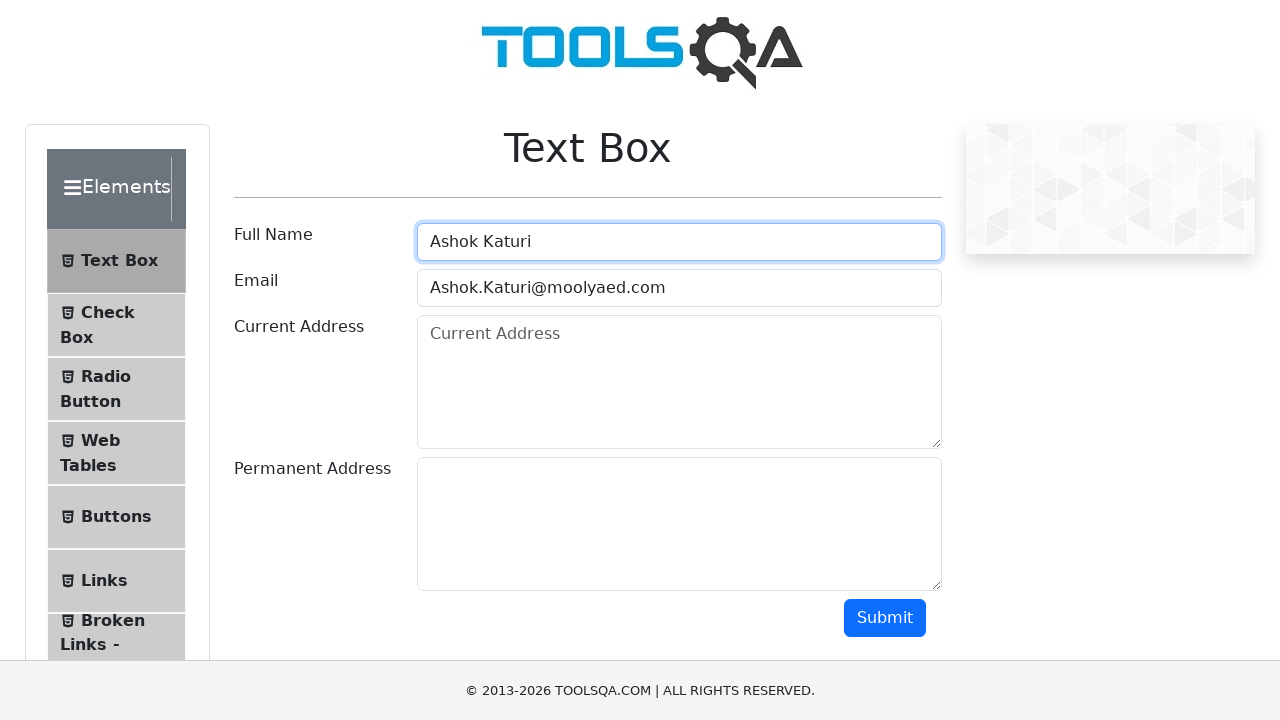

Filled current address field with 'Hno:22-18-2/1, chirala-523155' on #currentAddress
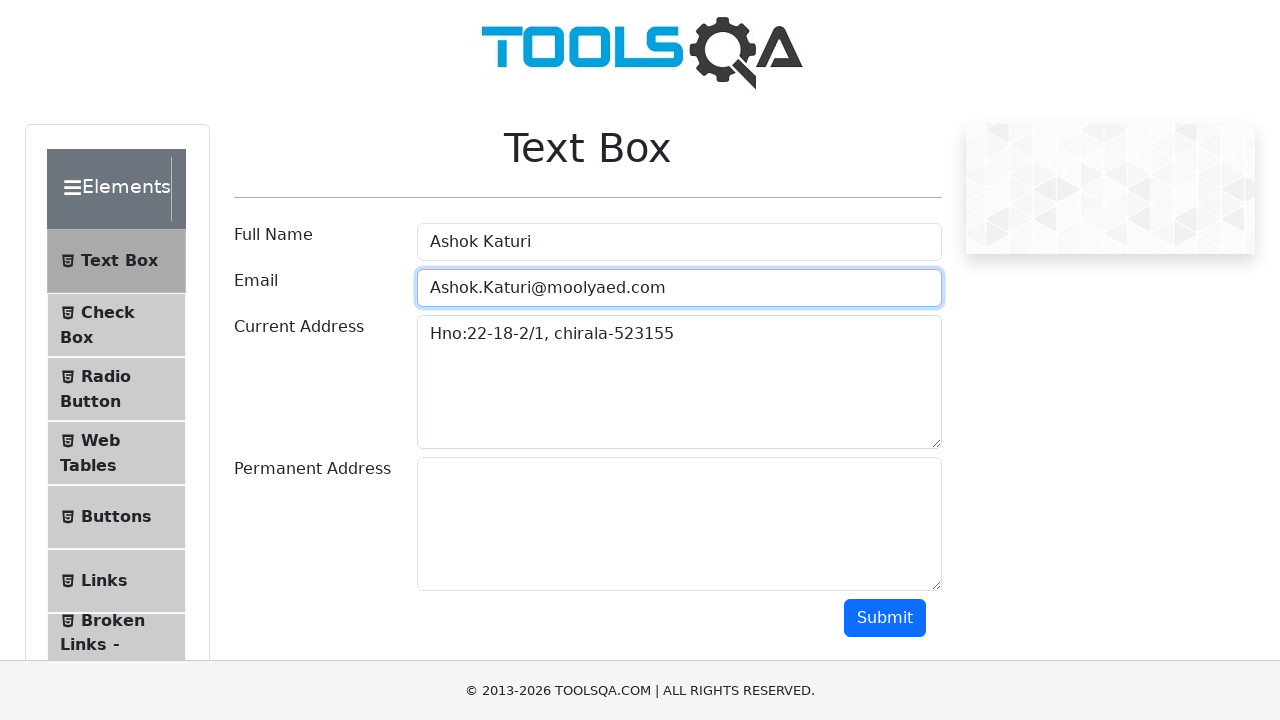

Filled permanent address field with 'Hno:22-18-2/1, chirala-523155' on #permanentAddress
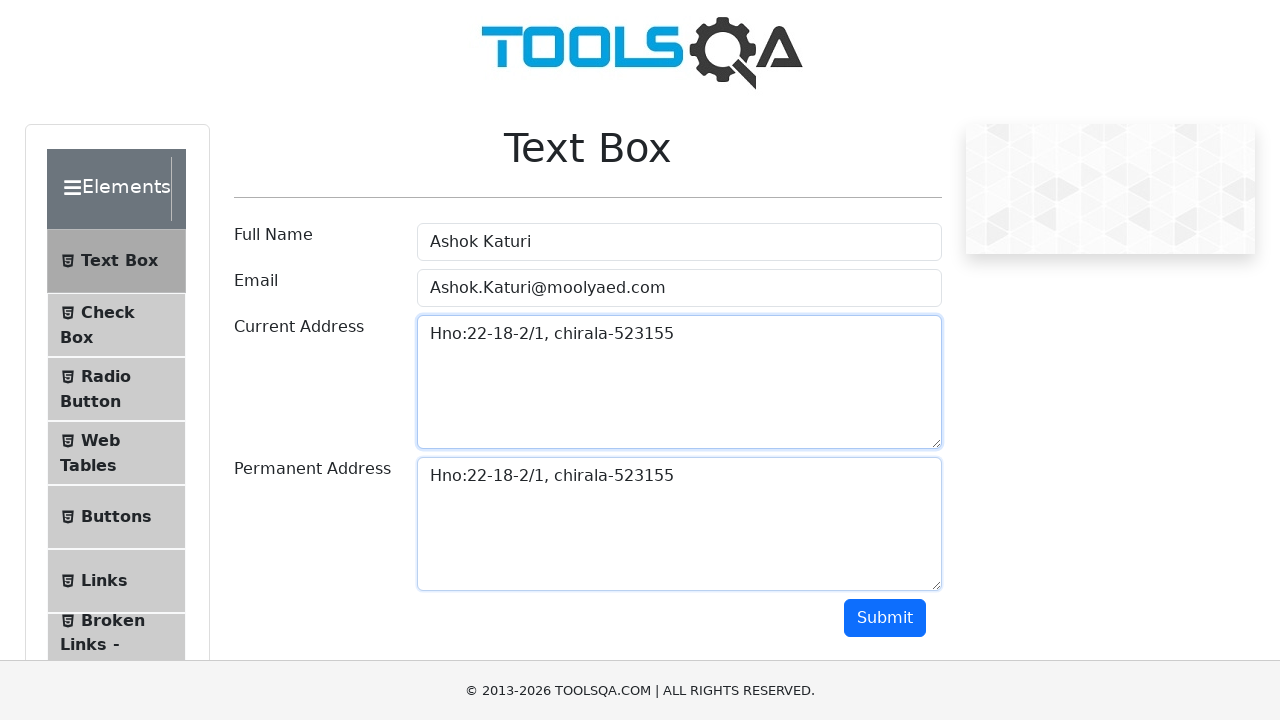

Clicked submit button to submit the form at (885, 618) on #submit
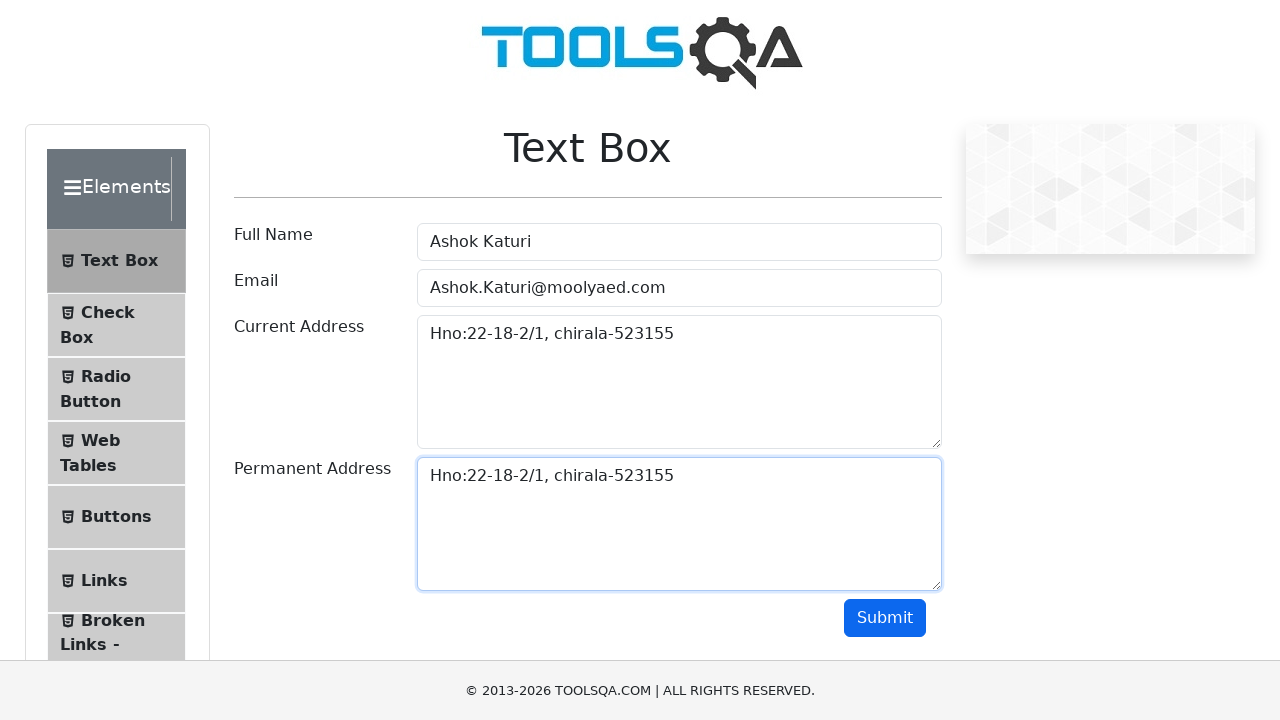

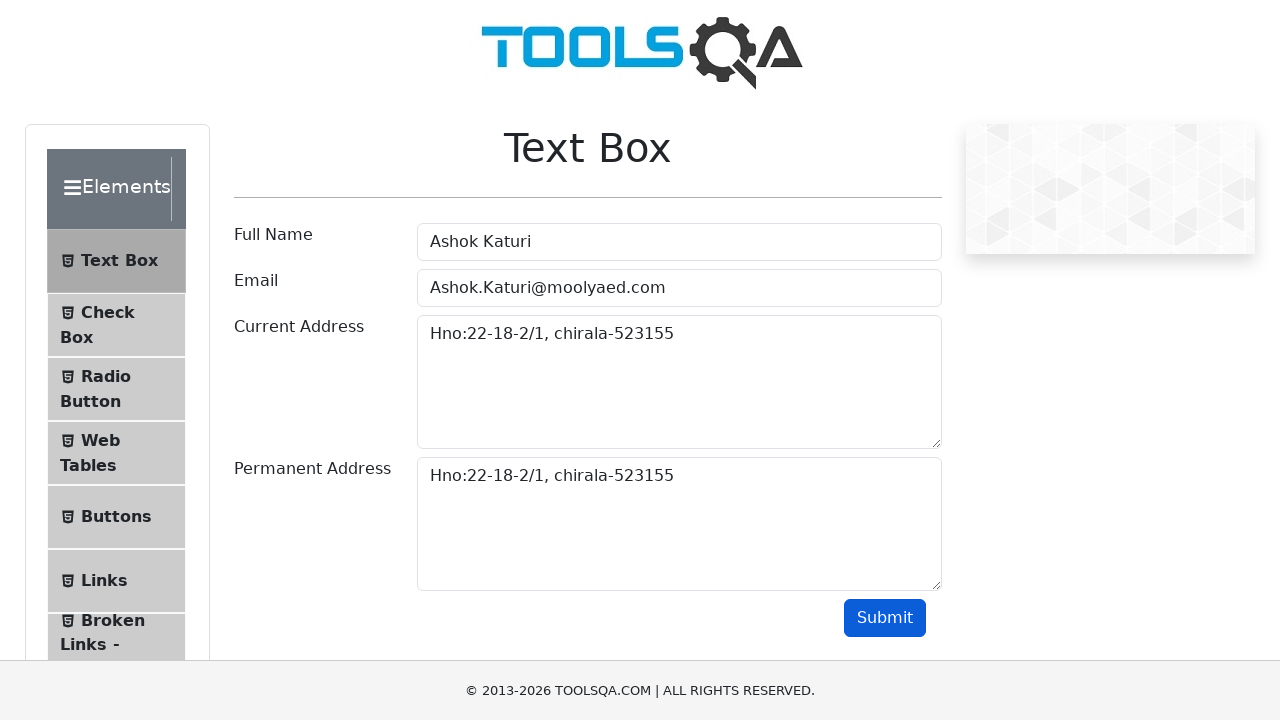